Tests dropdown menu functionality by verifying available options and selecting an option by text

Starting URL: https://the-internet.herokuapp.com/dropdown

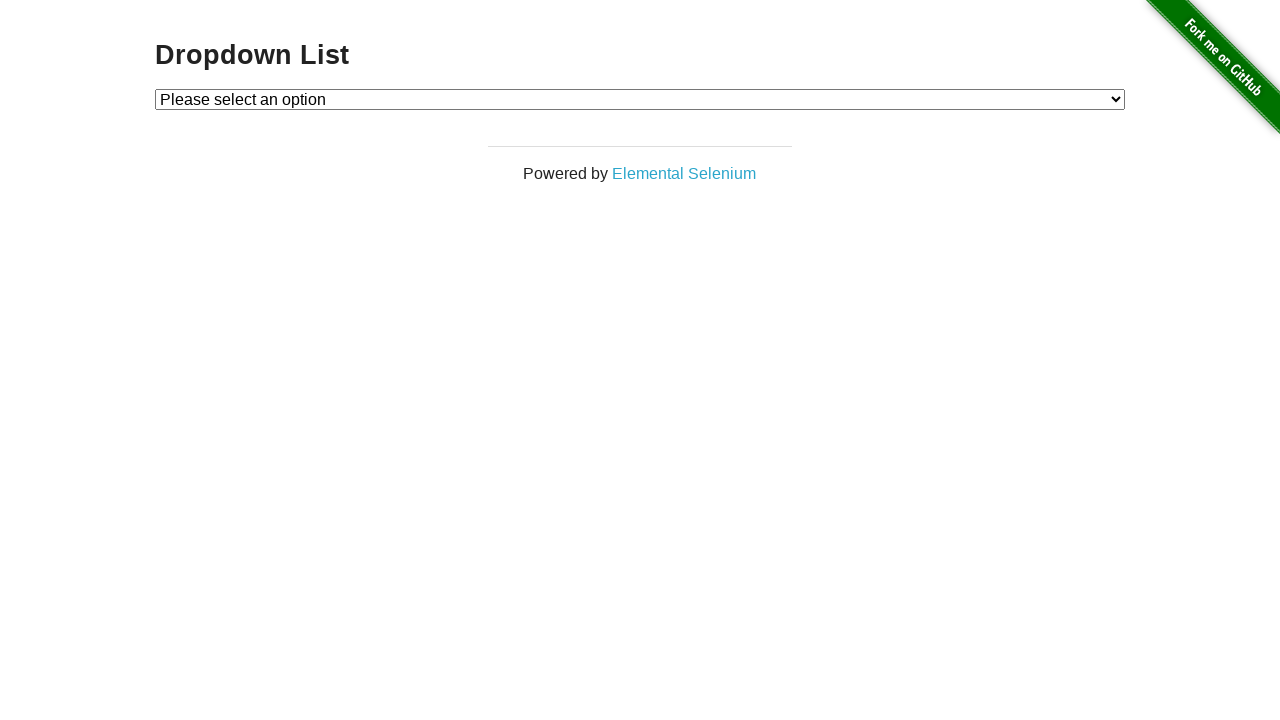

Waited for dropdown element to be present
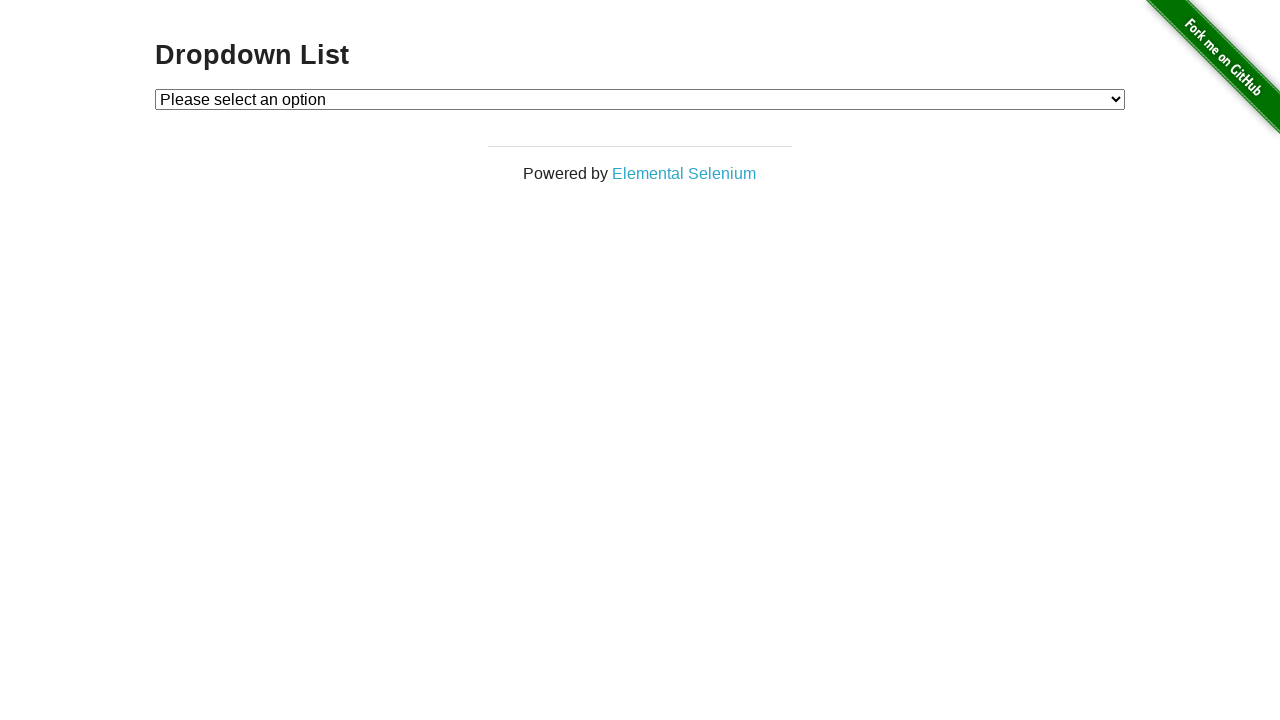

Retrieved all dropdown options text contents
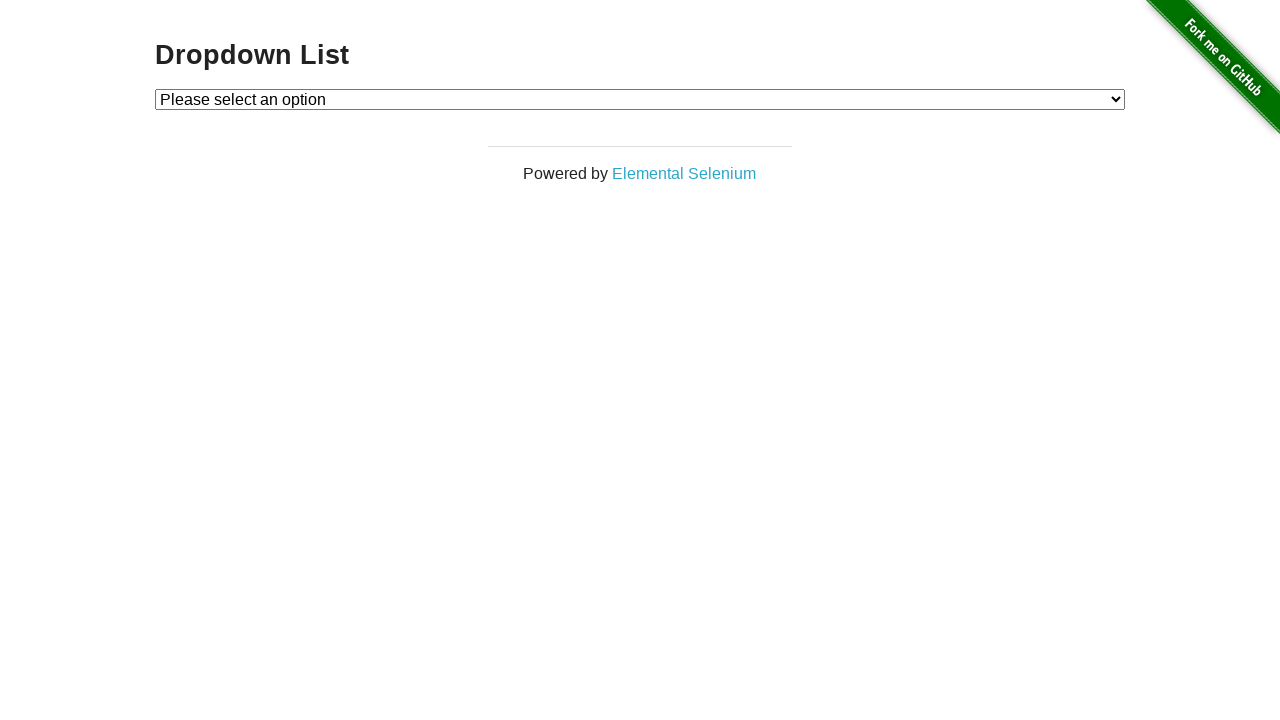

Verified dropdown contains expected options: Please select an option, Option 1, Option 2
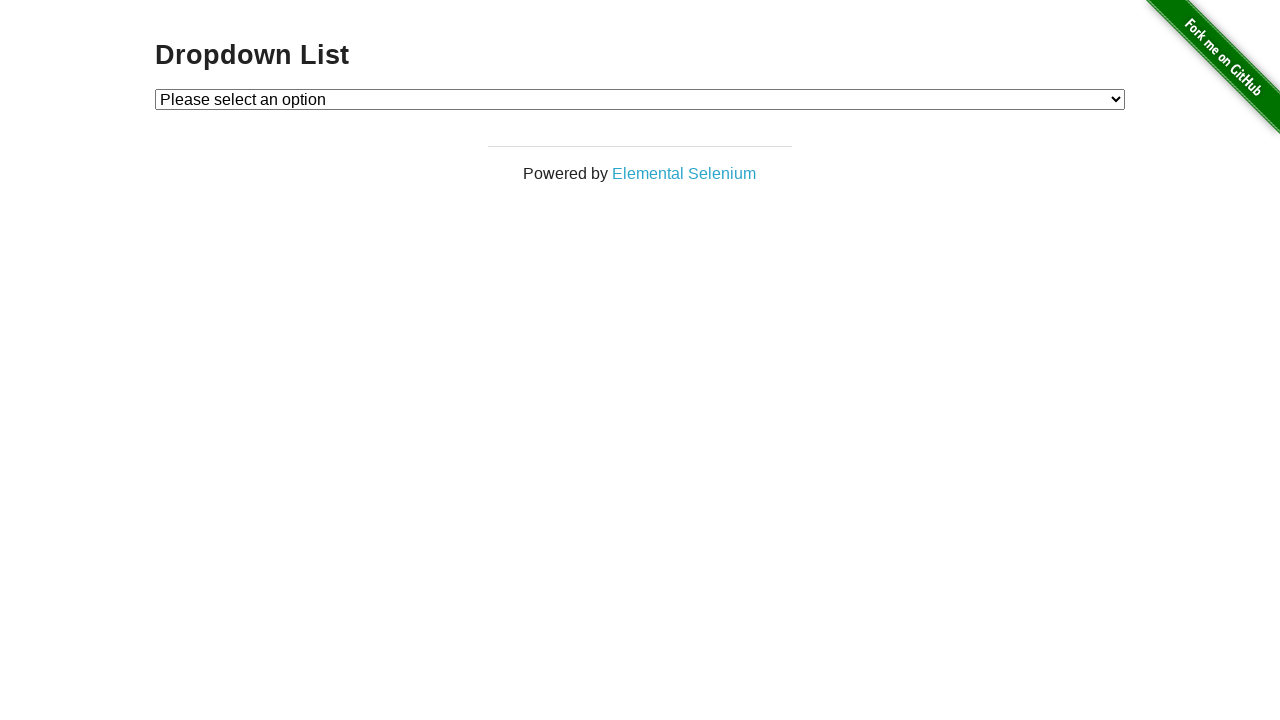

Selected 'Option 2' from dropdown menu on select
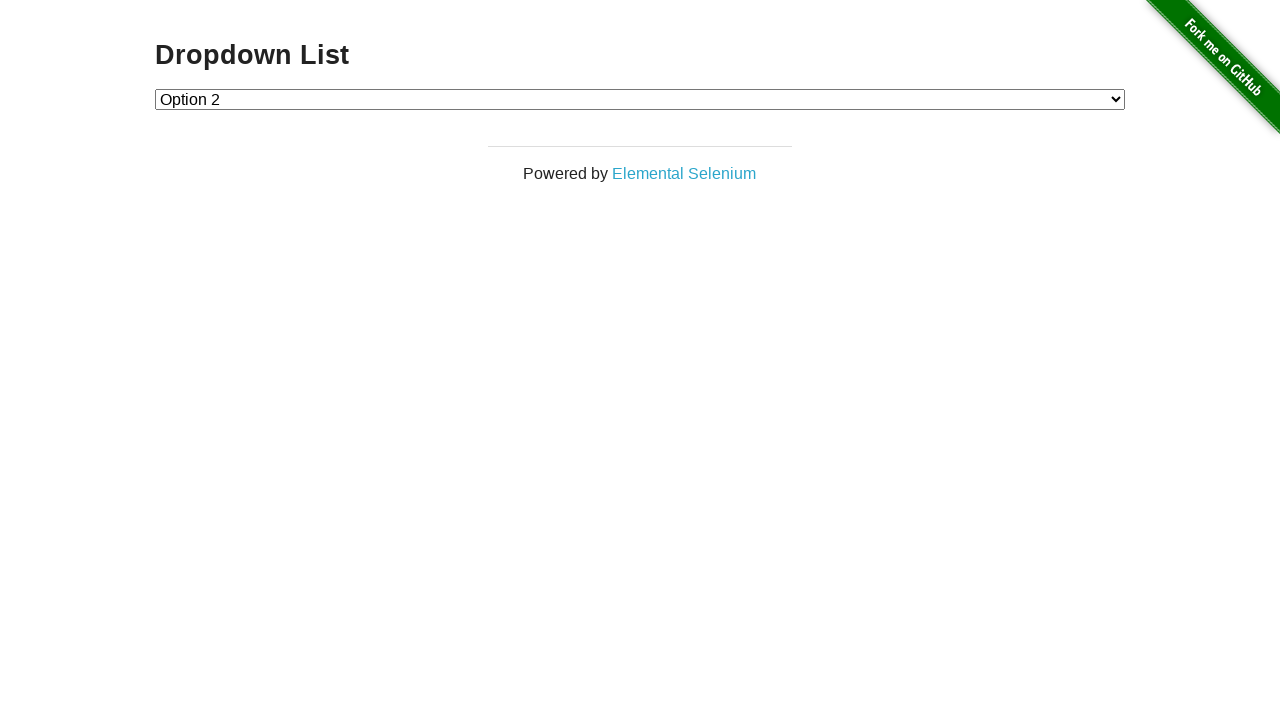

Retrieved the selected dropdown value
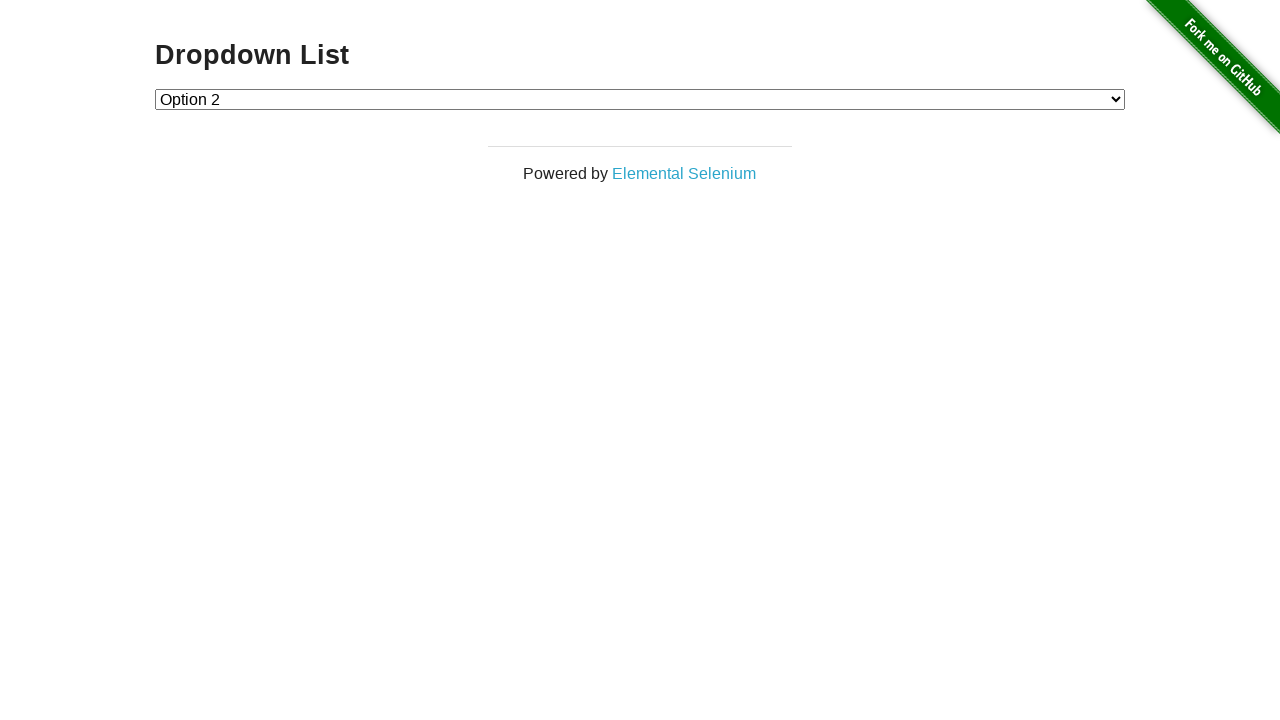

Retrieved the text content of selected option
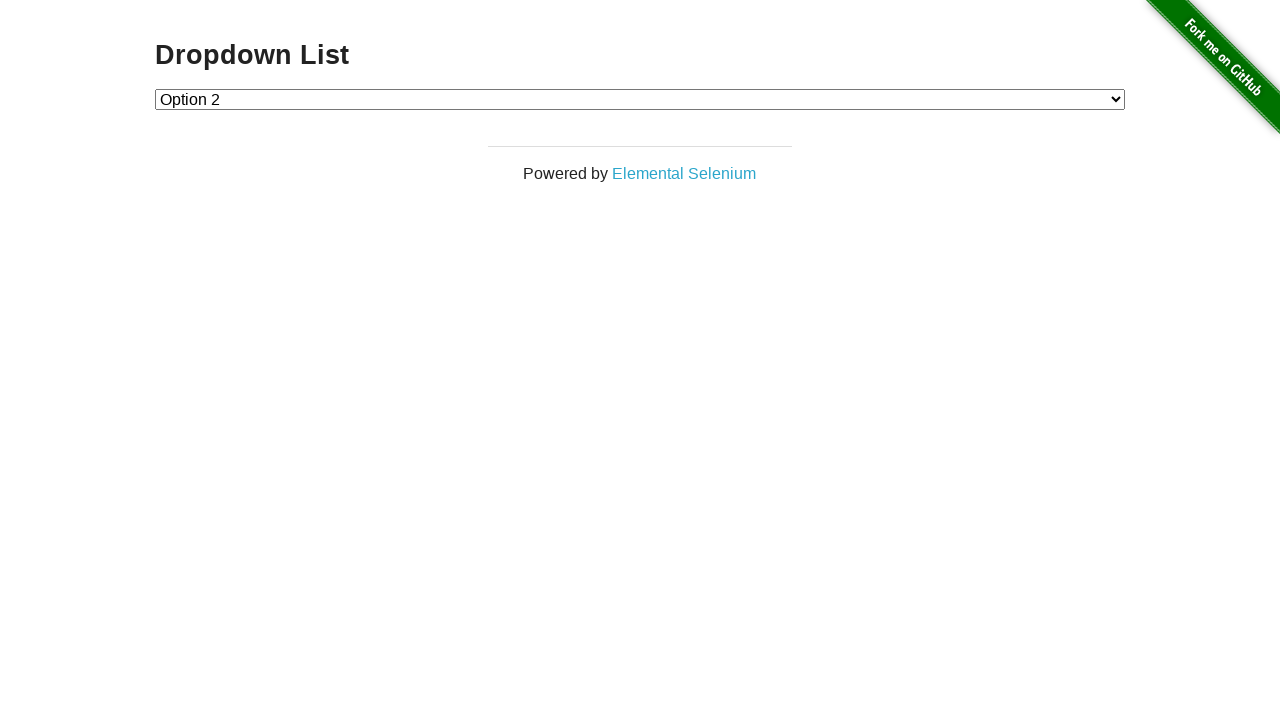

Verified that 'Option 2' is currently selected in dropdown
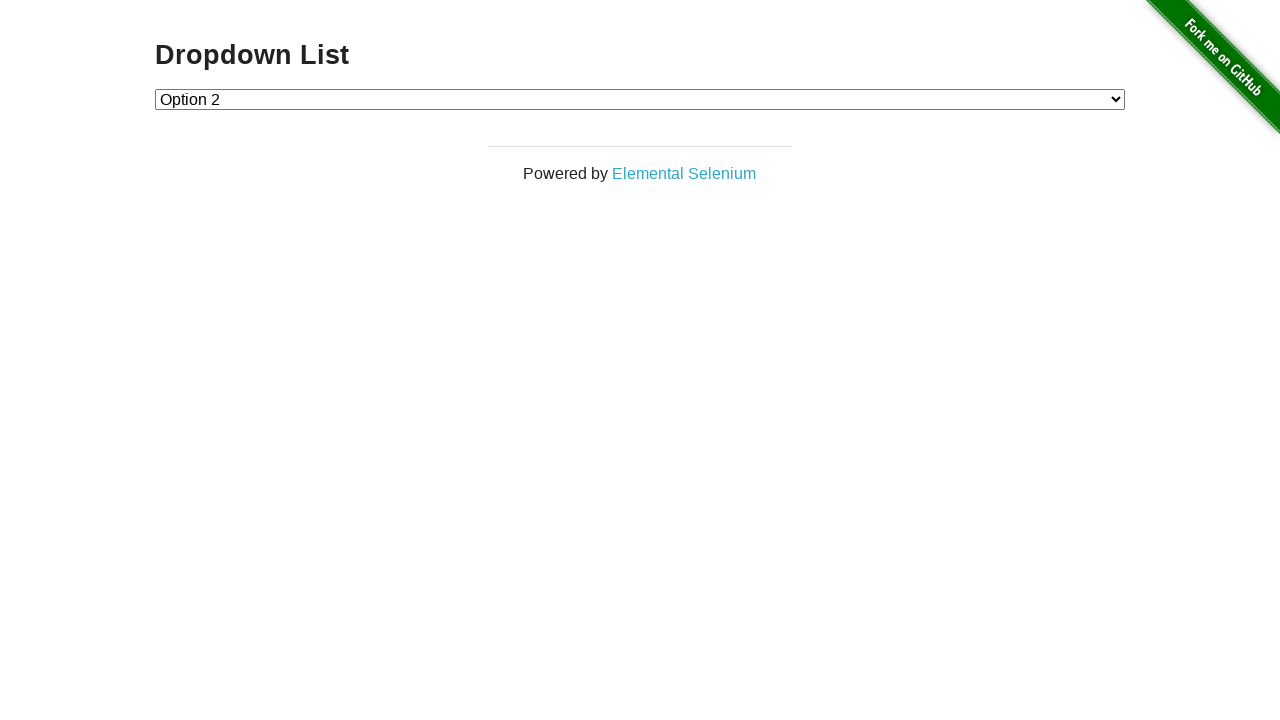

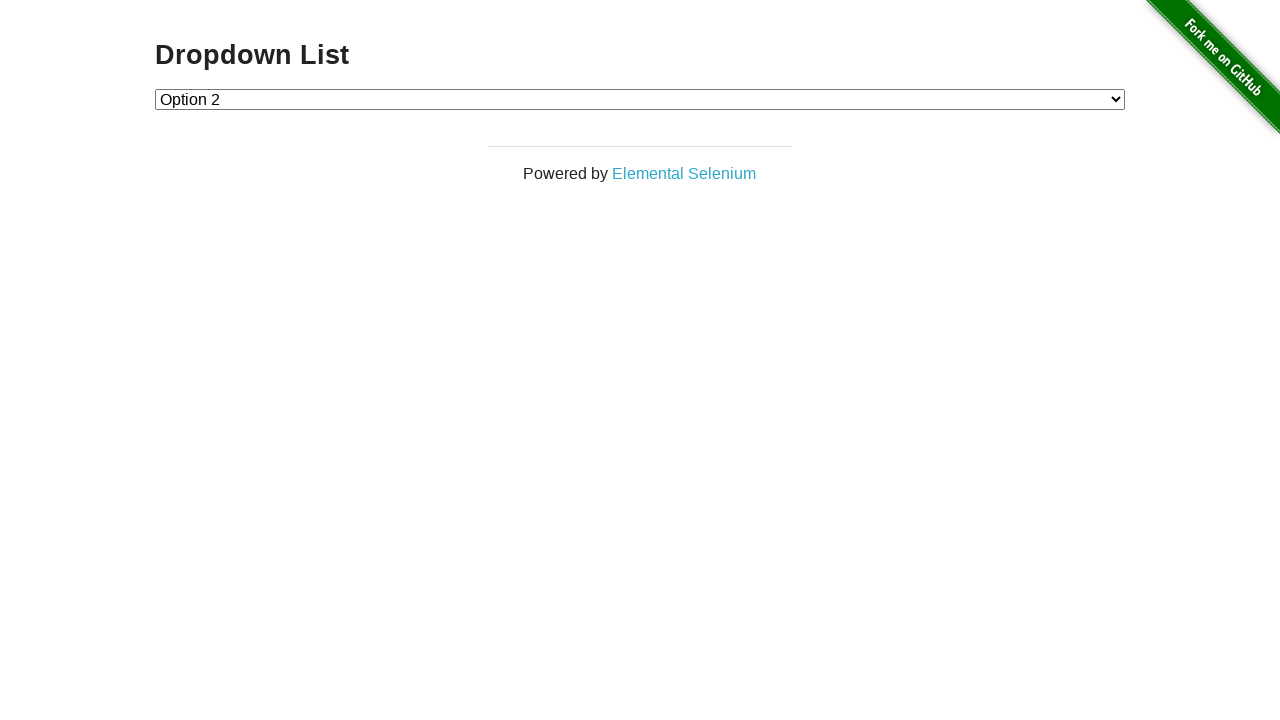